Tests dynamic content loading by clicking a button and verifying that the text "Hello World!" appears after loading

Starting URL: https://the-internet.herokuapp.com/dynamic_loading/1

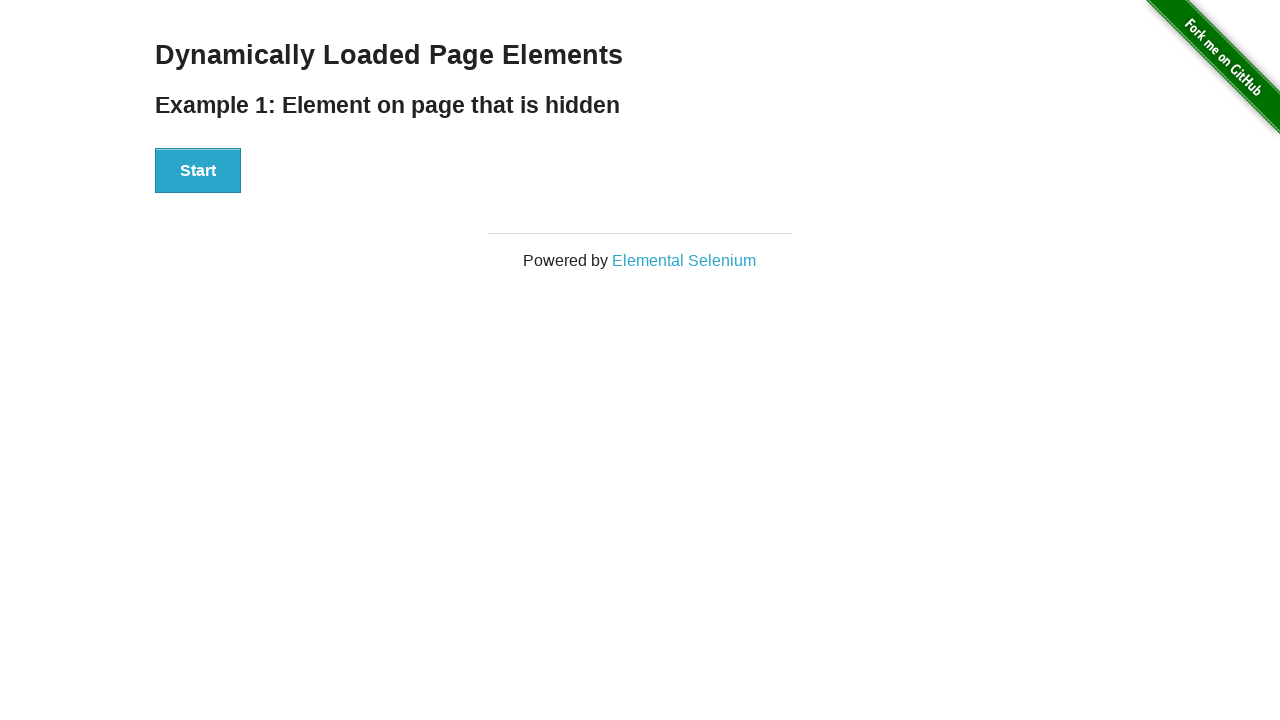

Clicked Start button to trigger dynamic content loading at (198, 171) on div[id='start']>button
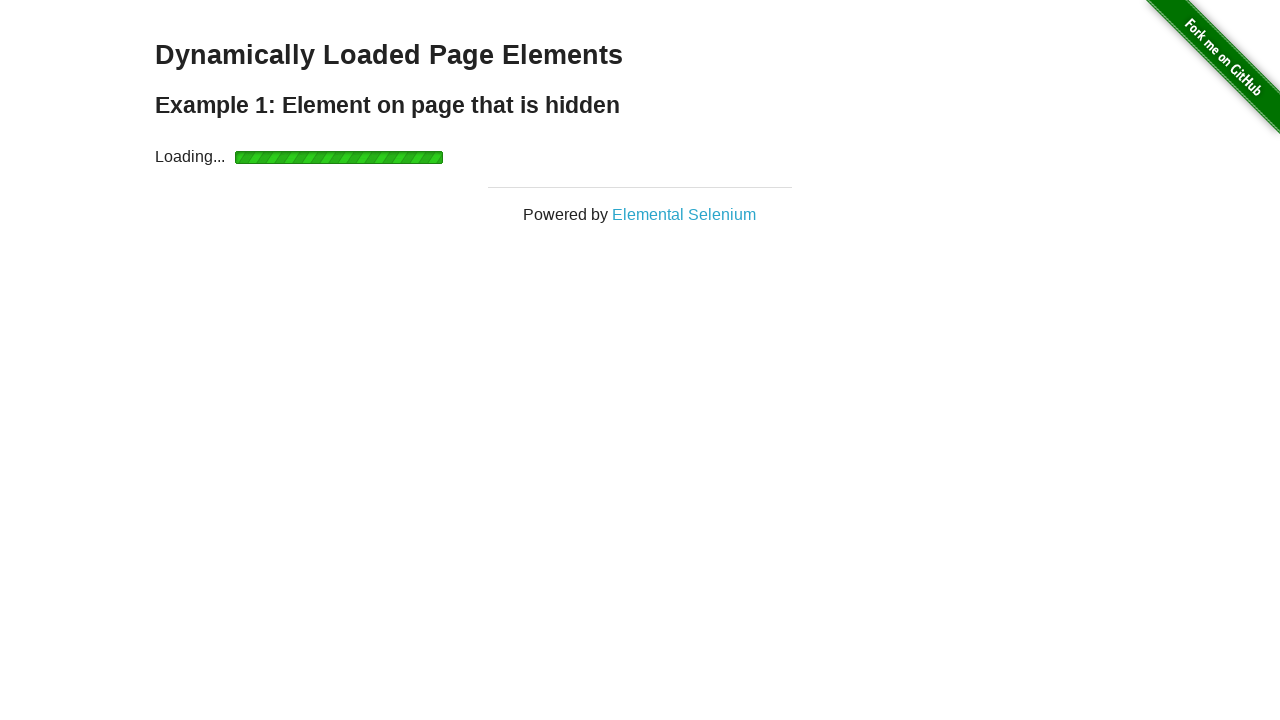

Waited for 'Hello World!' text to appear after loading
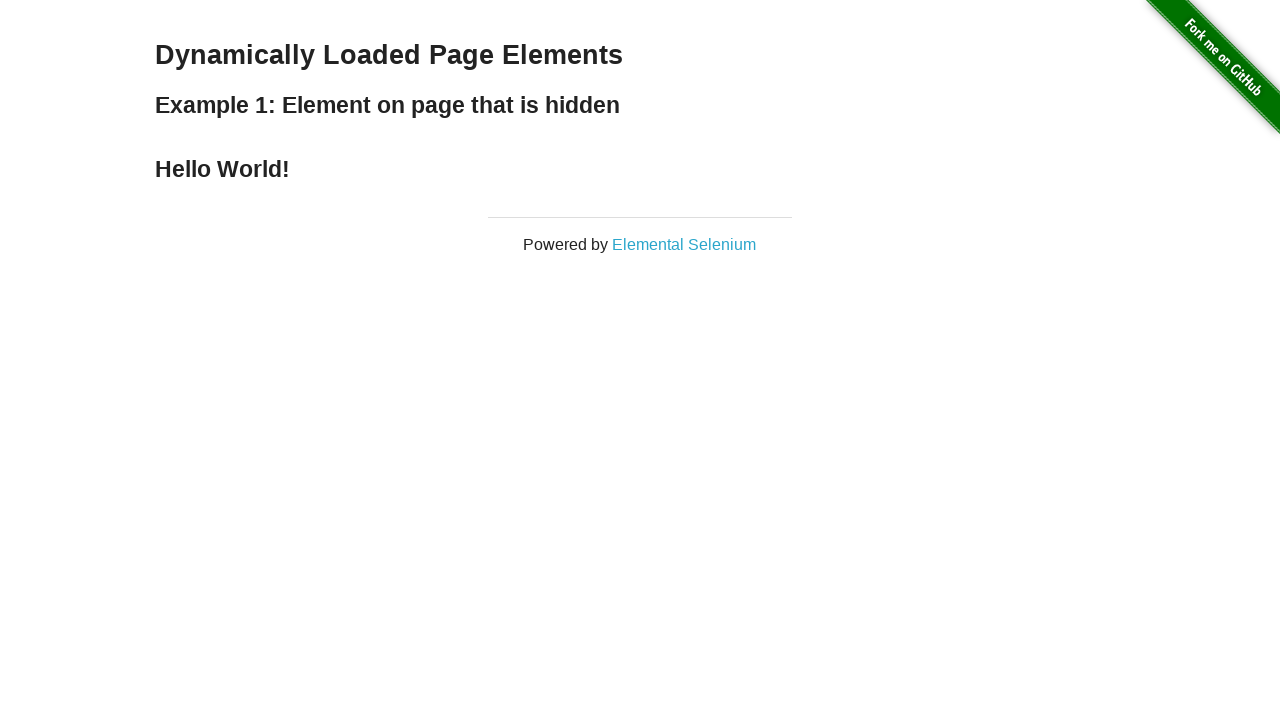

Verified that the loaded text contains 'Hello World!'
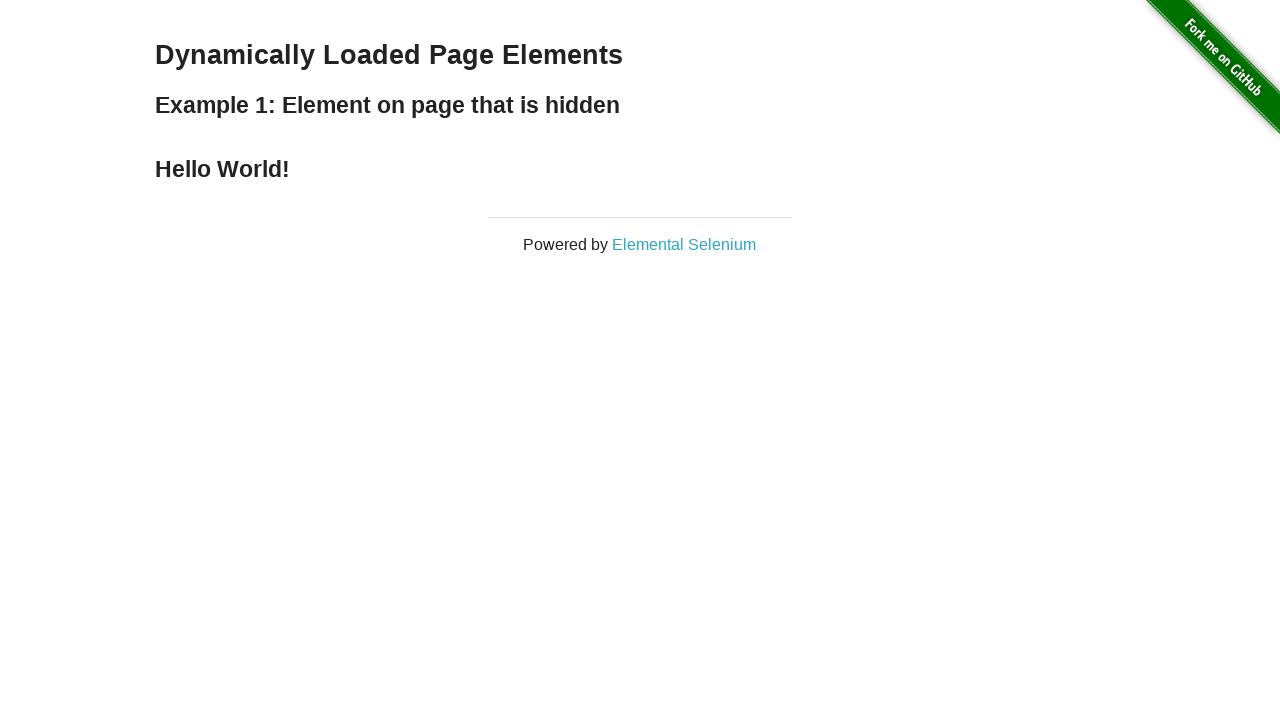

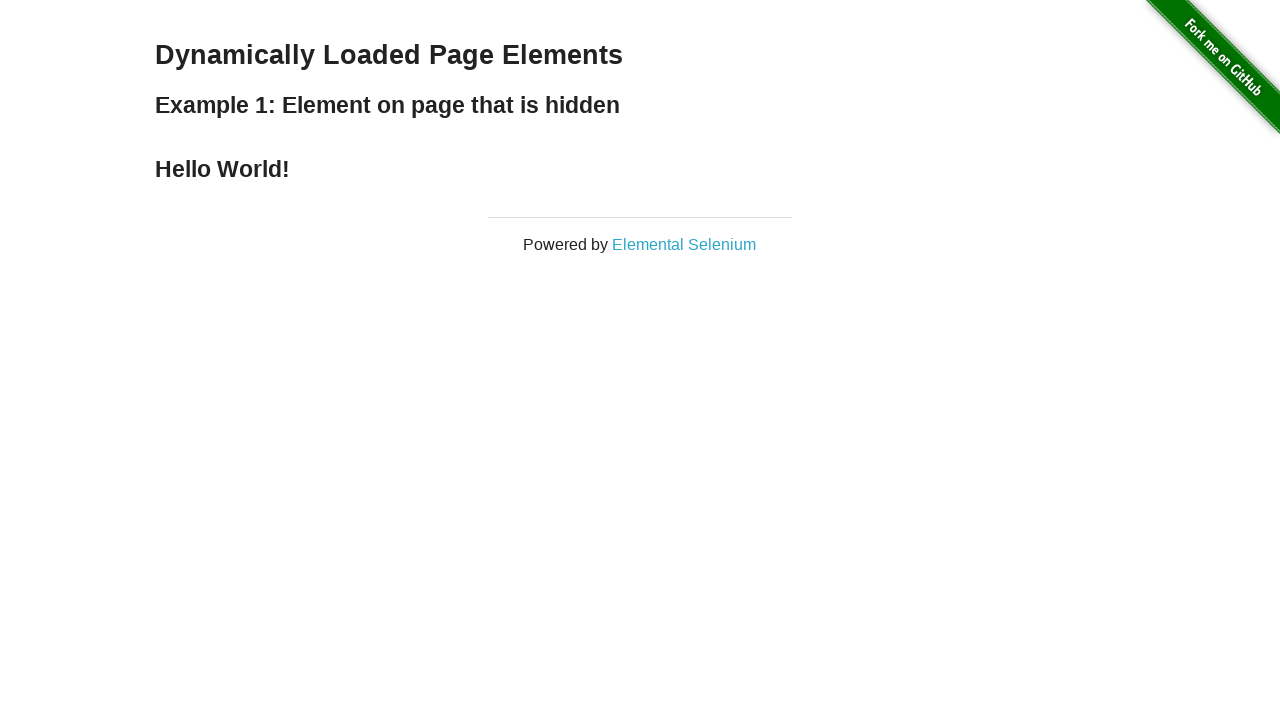